Tests checkbox functionality by clicking checkboxes at position 0 and 1

Starting URL: https://the-internet.herokuapp.com/

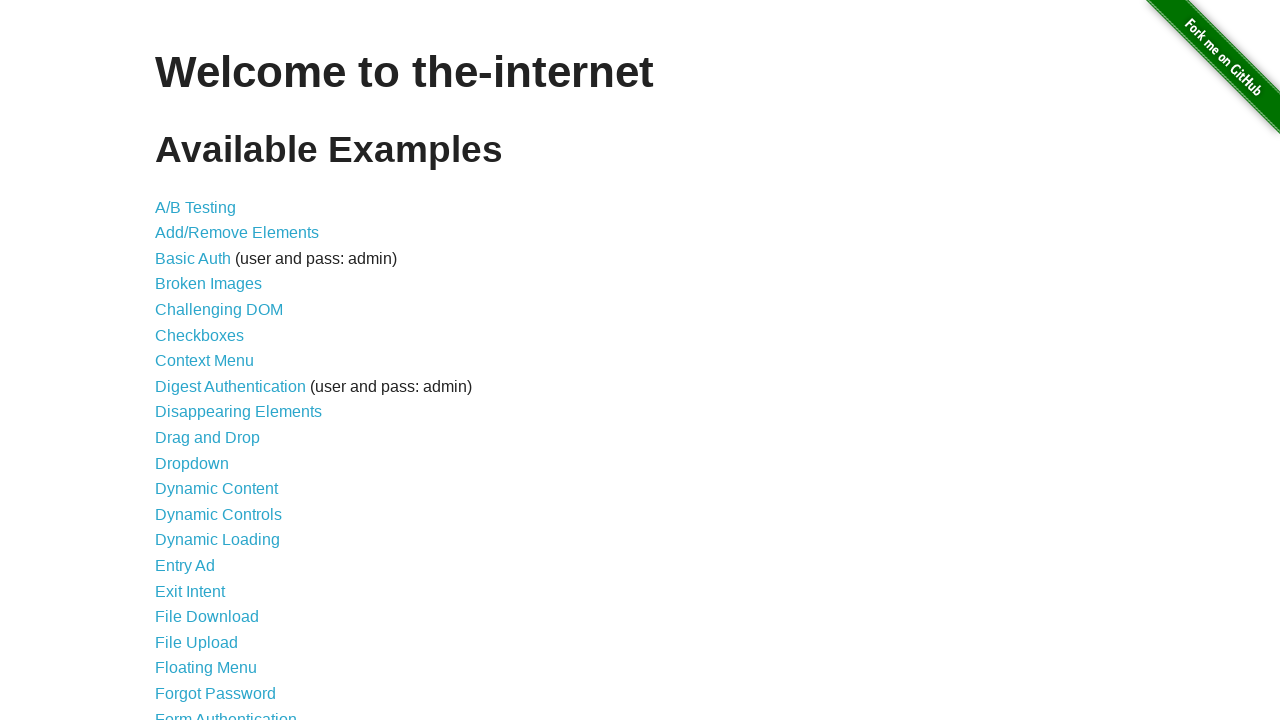

Clicked on checkboxes link at (200, 335) on xpath=//a[@href='/checkboxes']
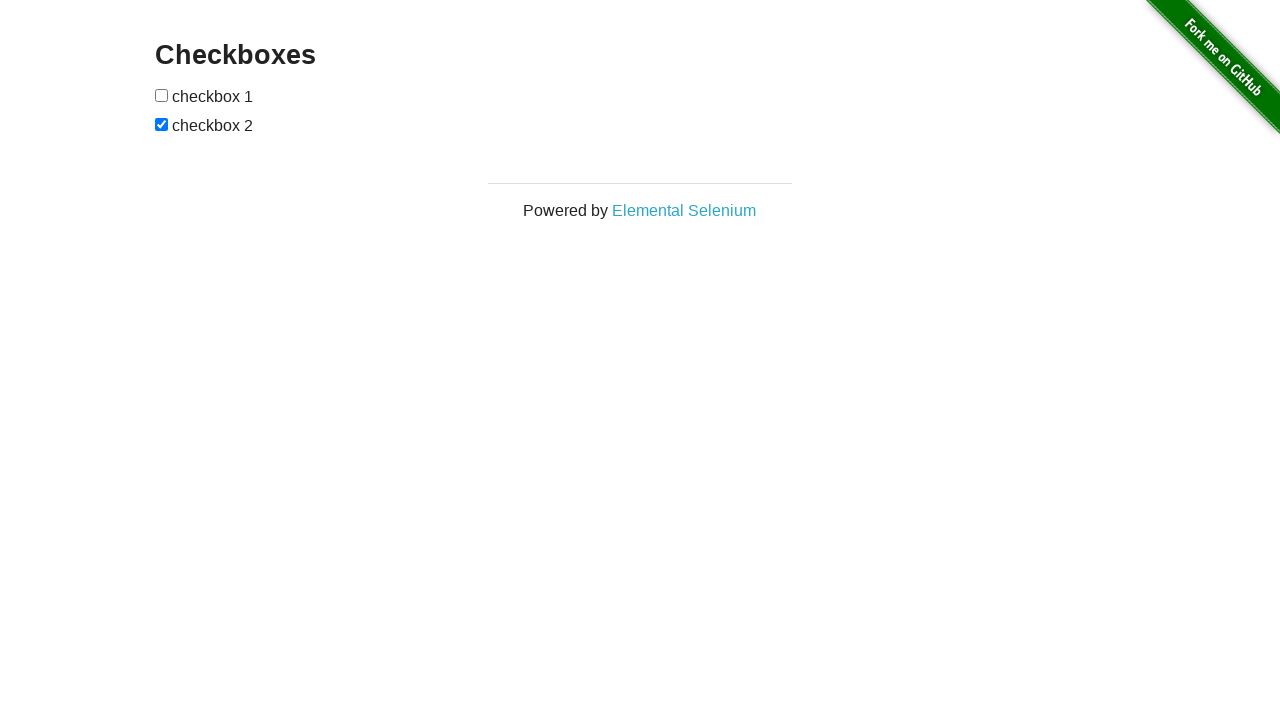

Located all checkboxes on the page
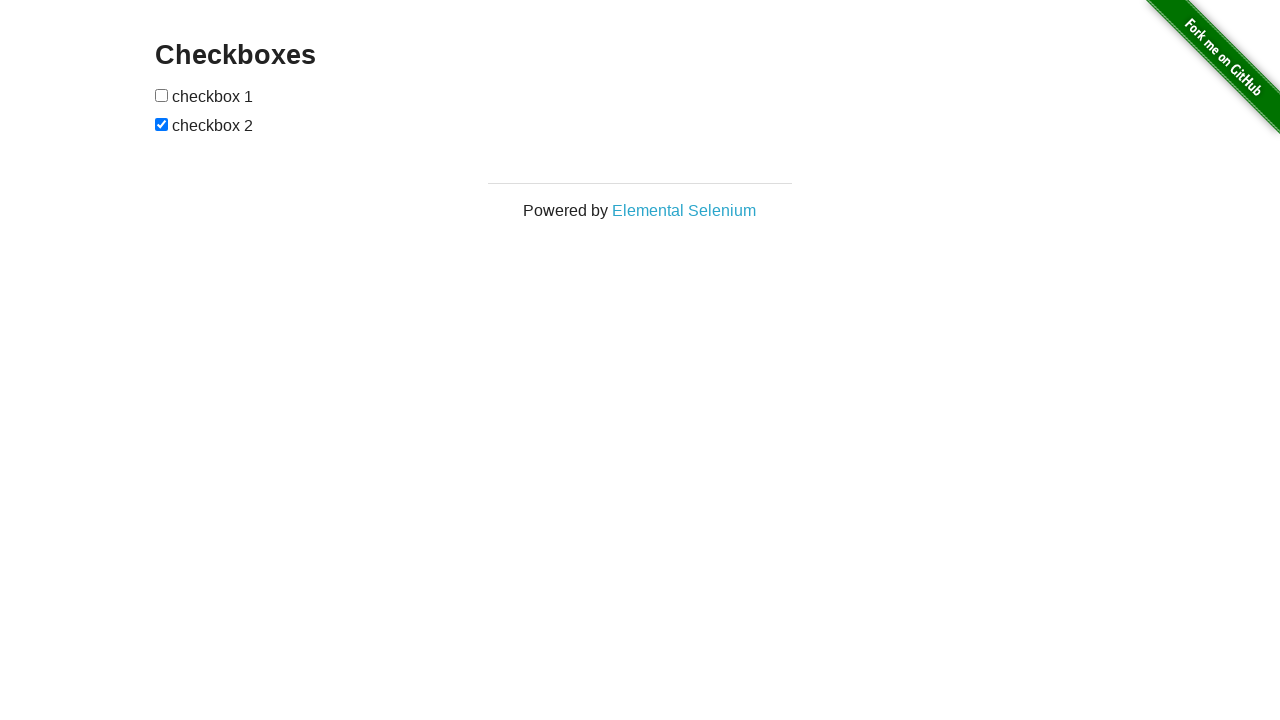

Clicked checkbox at position 1 at (162, 124) on xpath=//input[@type='checkbox'] >> nth=1
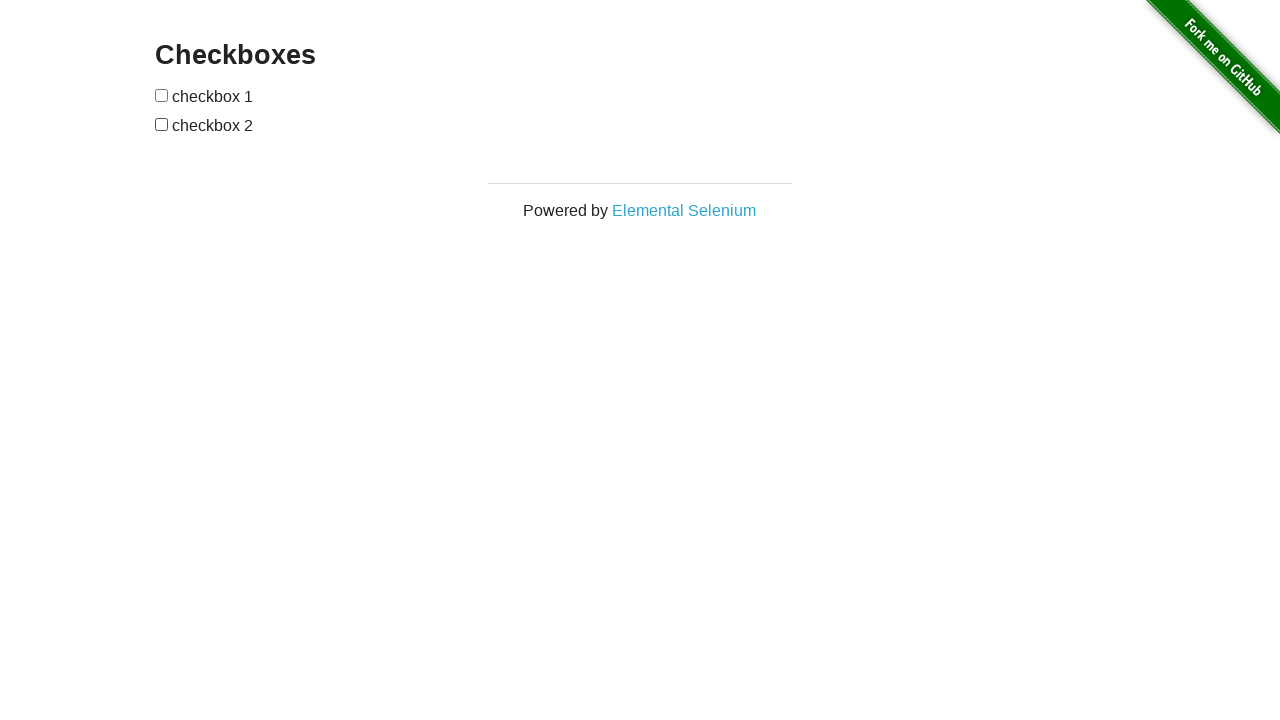

Clicked checkbox at position 0 at (162, 95) on xpath=//input[@type='checkbox'] >> nth=0
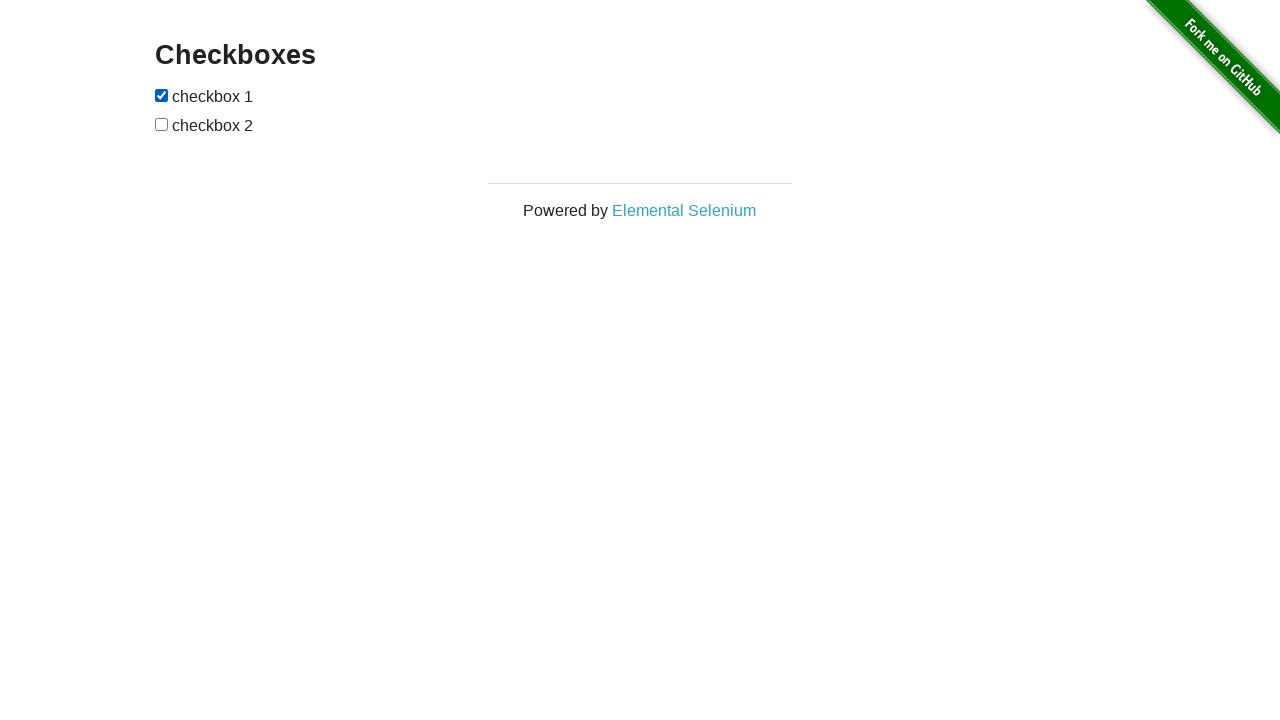

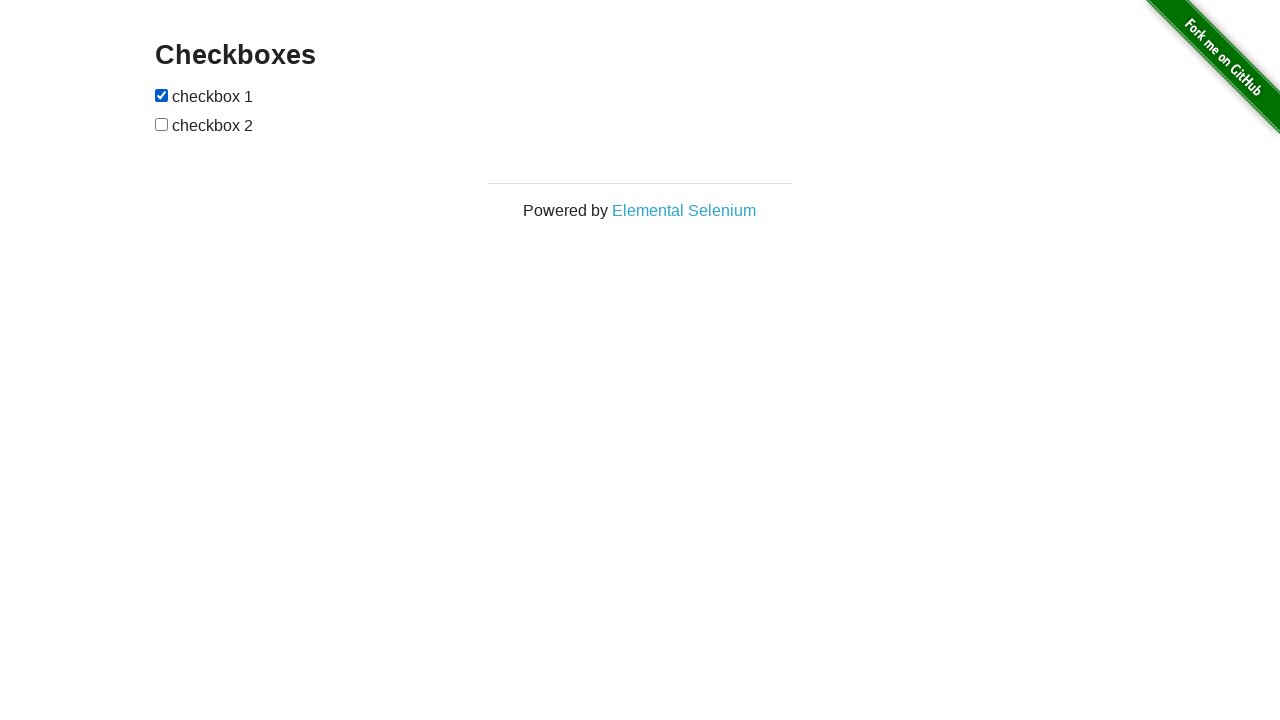